Tests various mouse interactions including drag and drop, click, right-click, double-click, and hover operations on elements

Starting URL: http://testautomationpractice.blogspot.com/

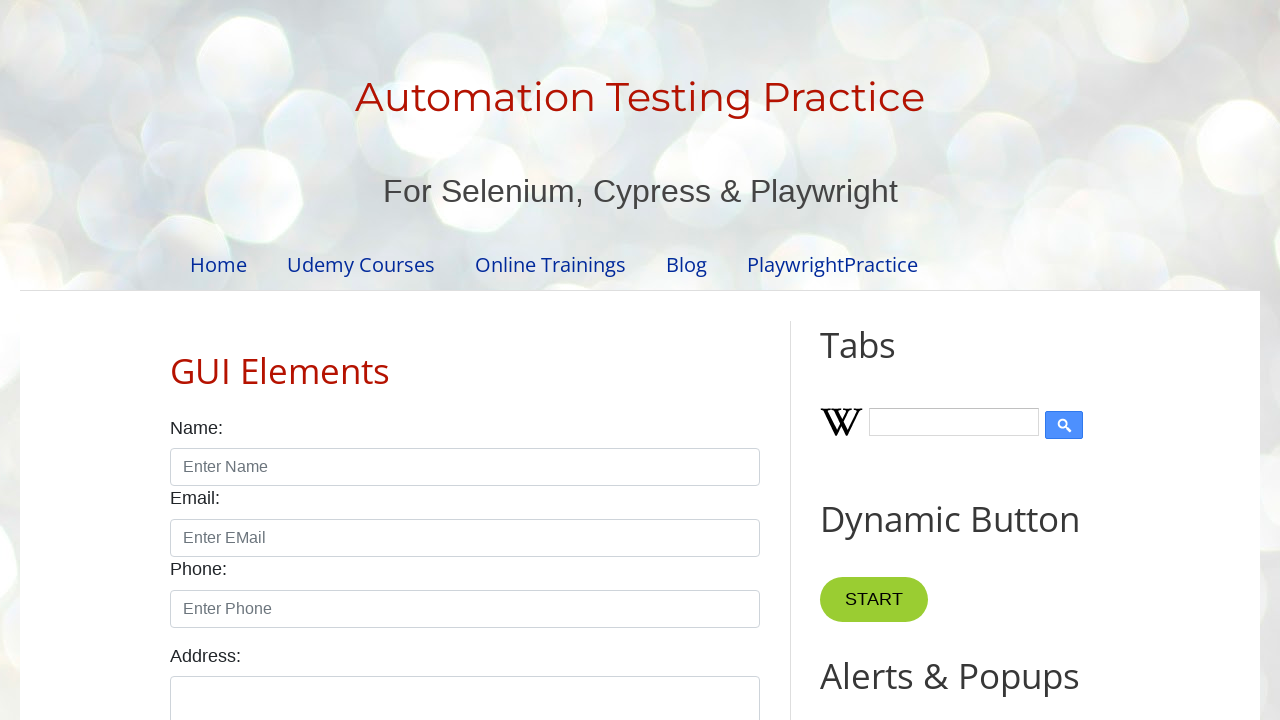

Located the draggable element
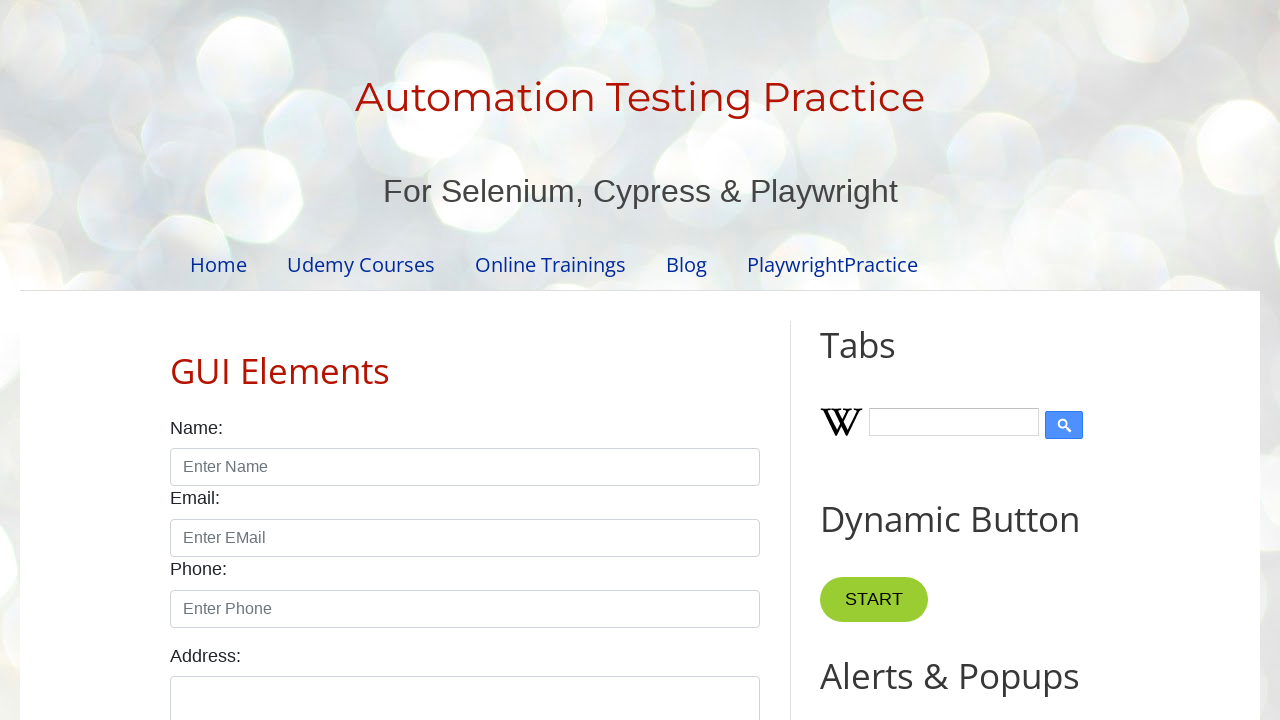

Located the droppable element
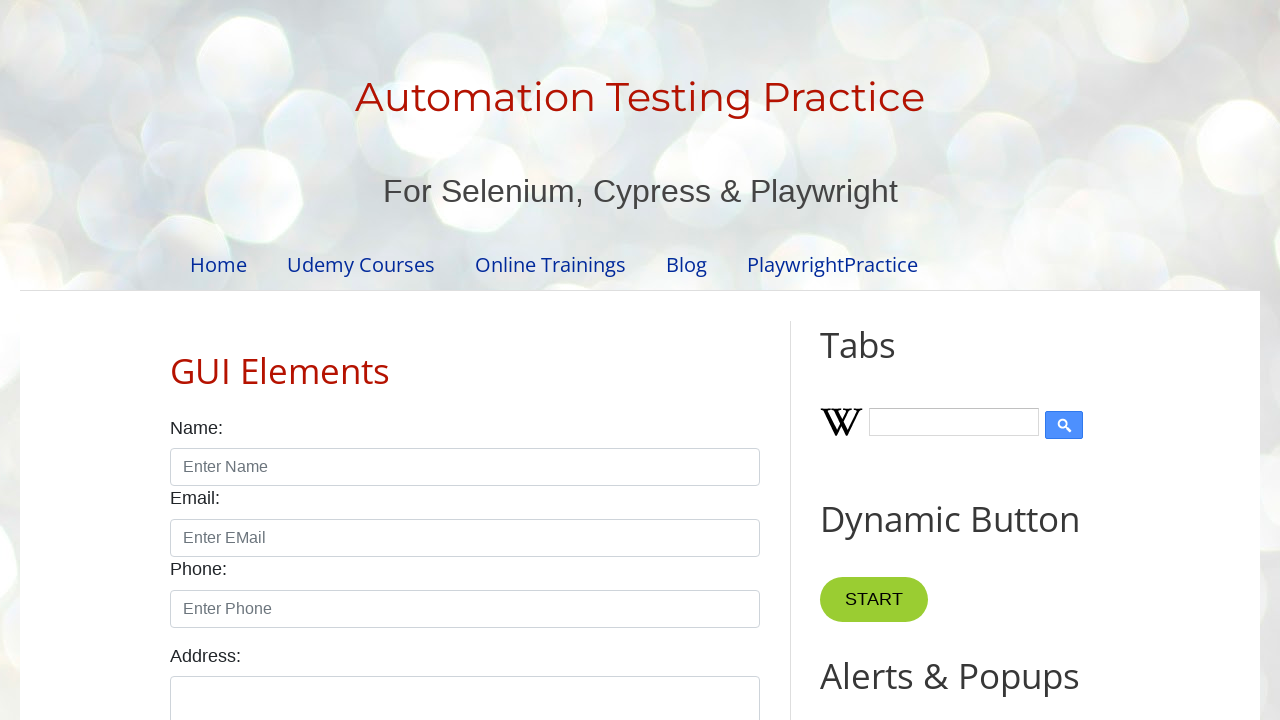

Dragged the draggable element to the droppable element at (1015, 386)
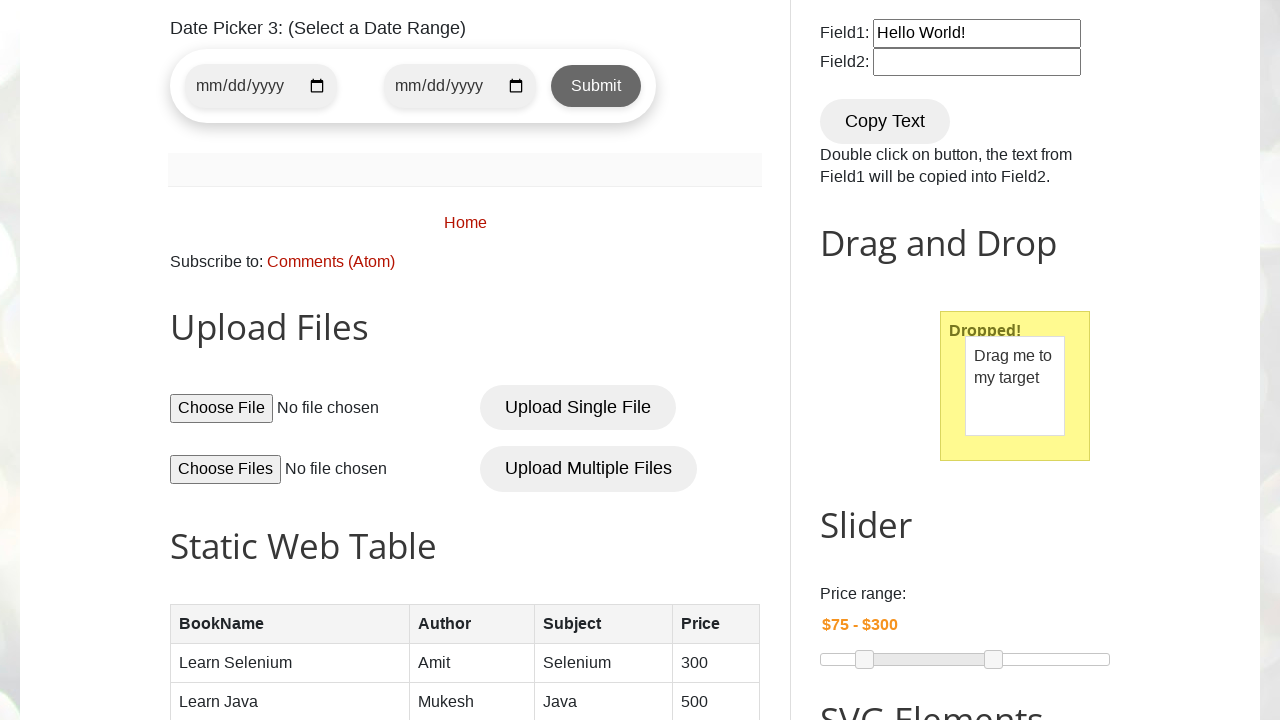

Clicked on the draggable element at (1015, 386) on #draggable
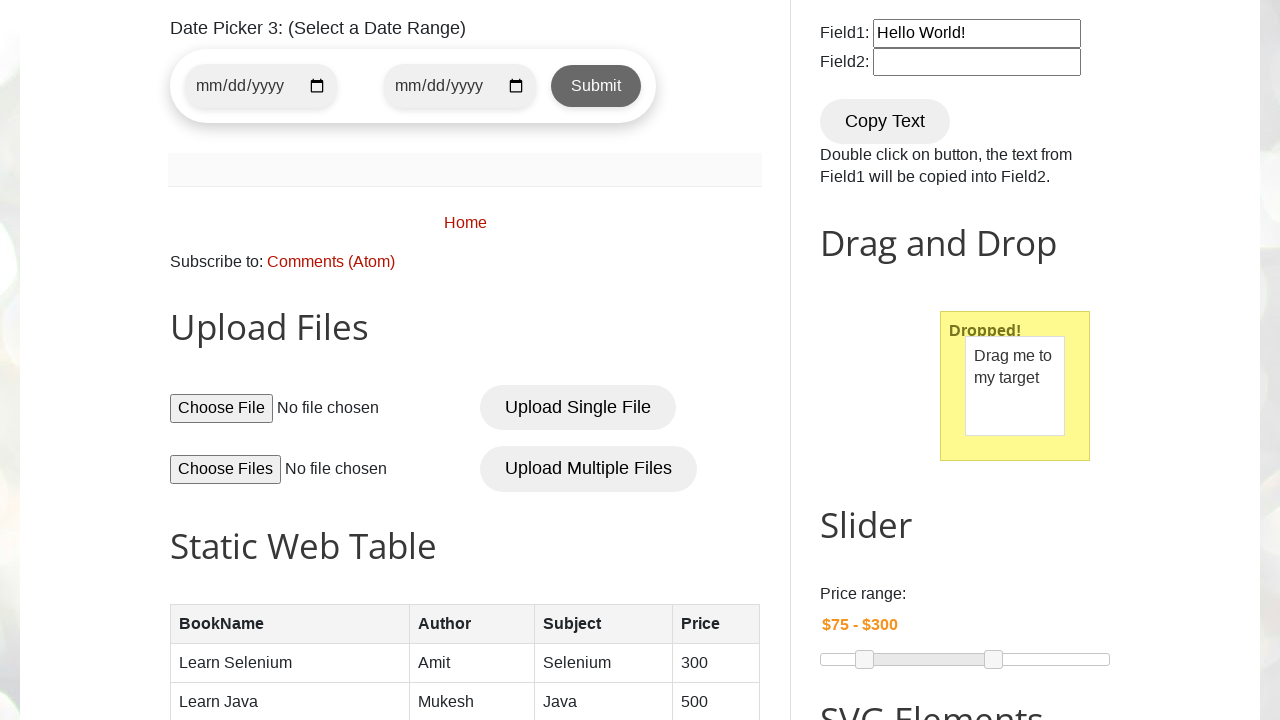

Right-clicked on the draggable element at (1015, 386) on #draggable
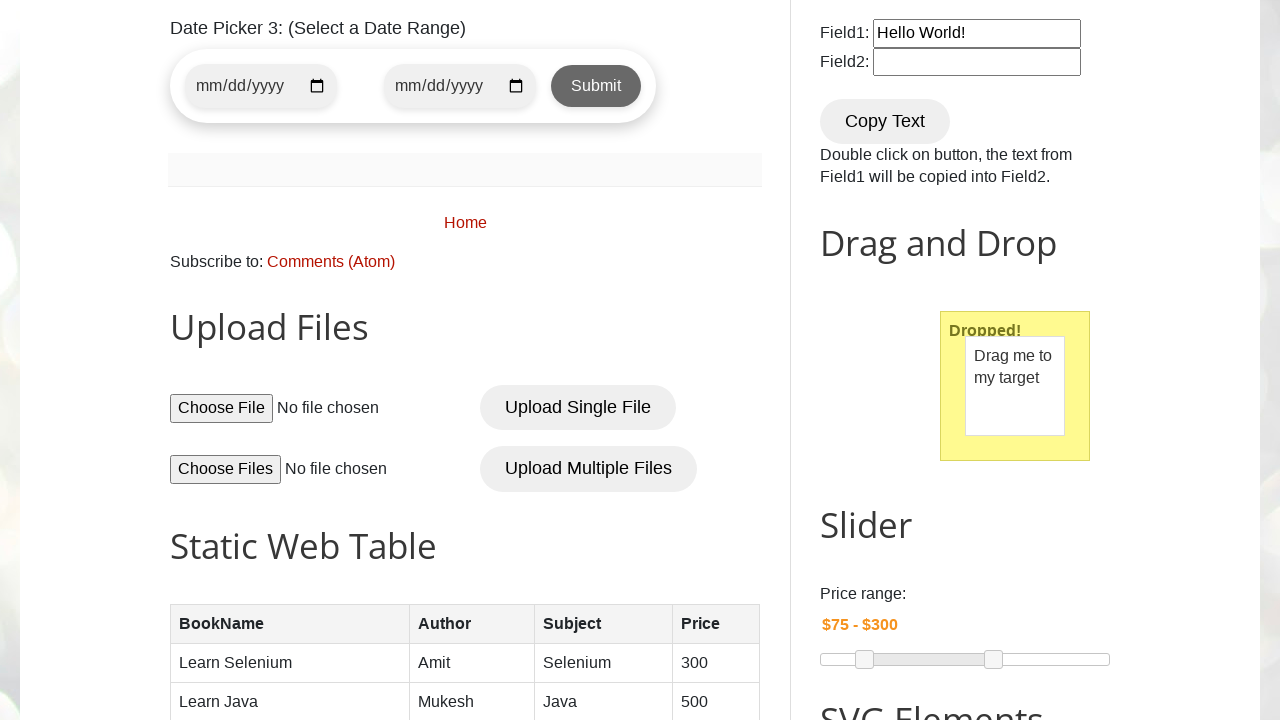

Double-clicked on the draggable element at (1015, 386) on #draggable
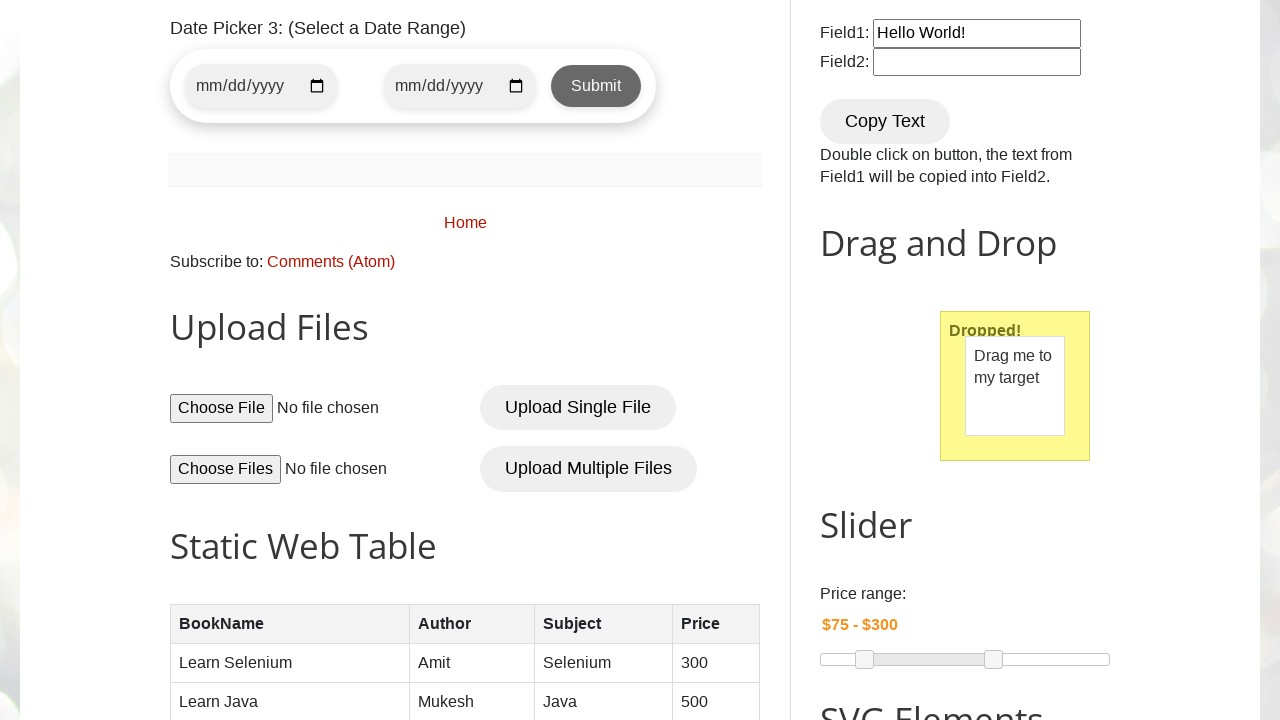

Hovered over the draggable element at (1015, 386) on #draggable
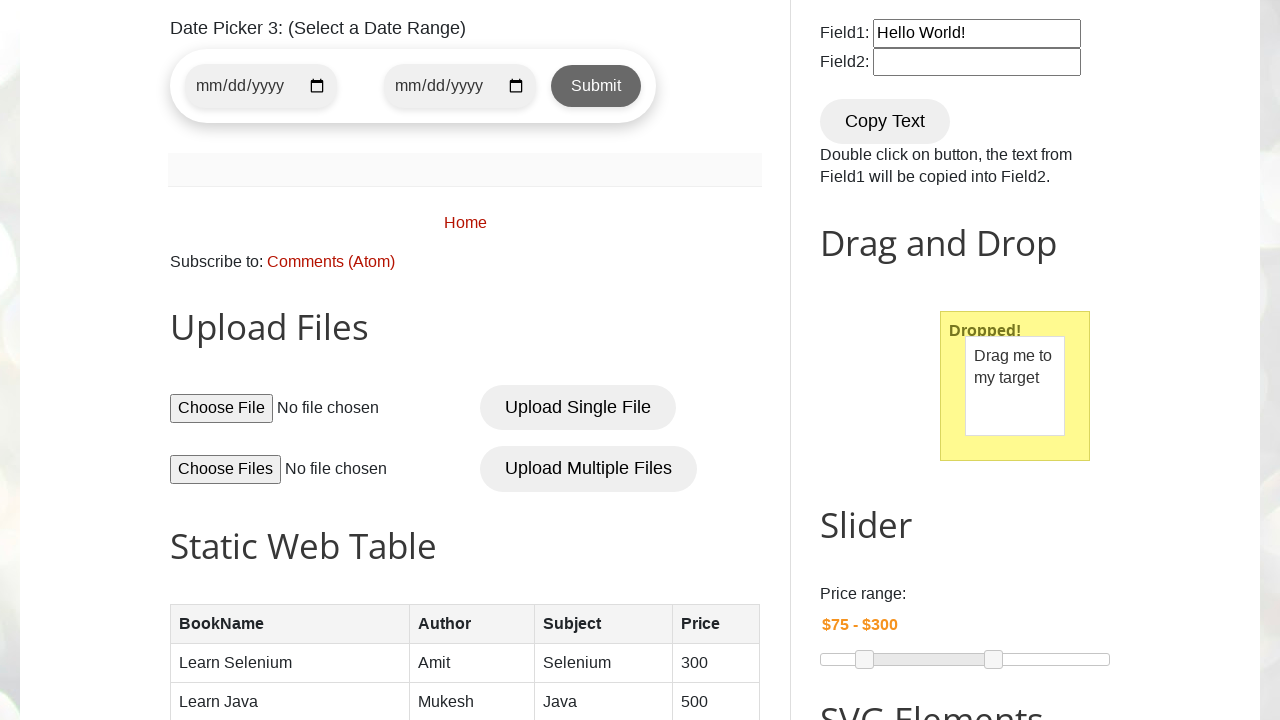

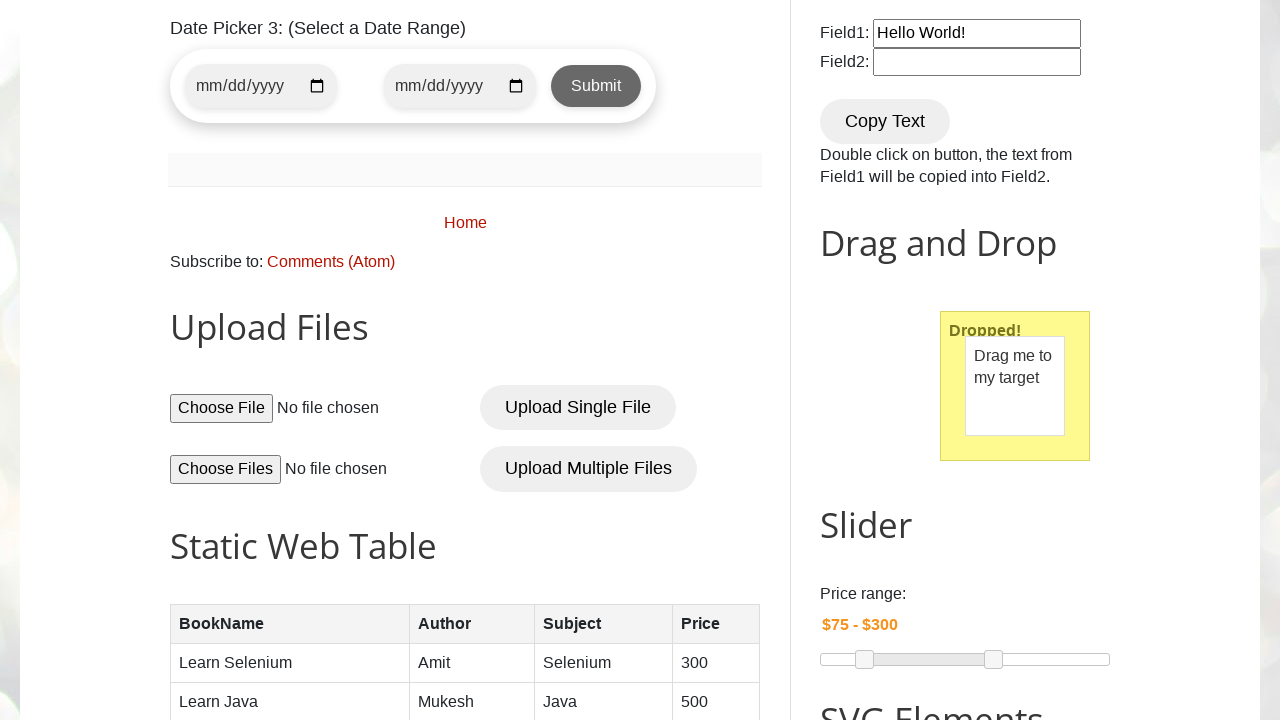